Tests dynamic properties page by waiting for a button that appears after 5 seconds

Starting URL: https://demoqa.com/dynamic-properties

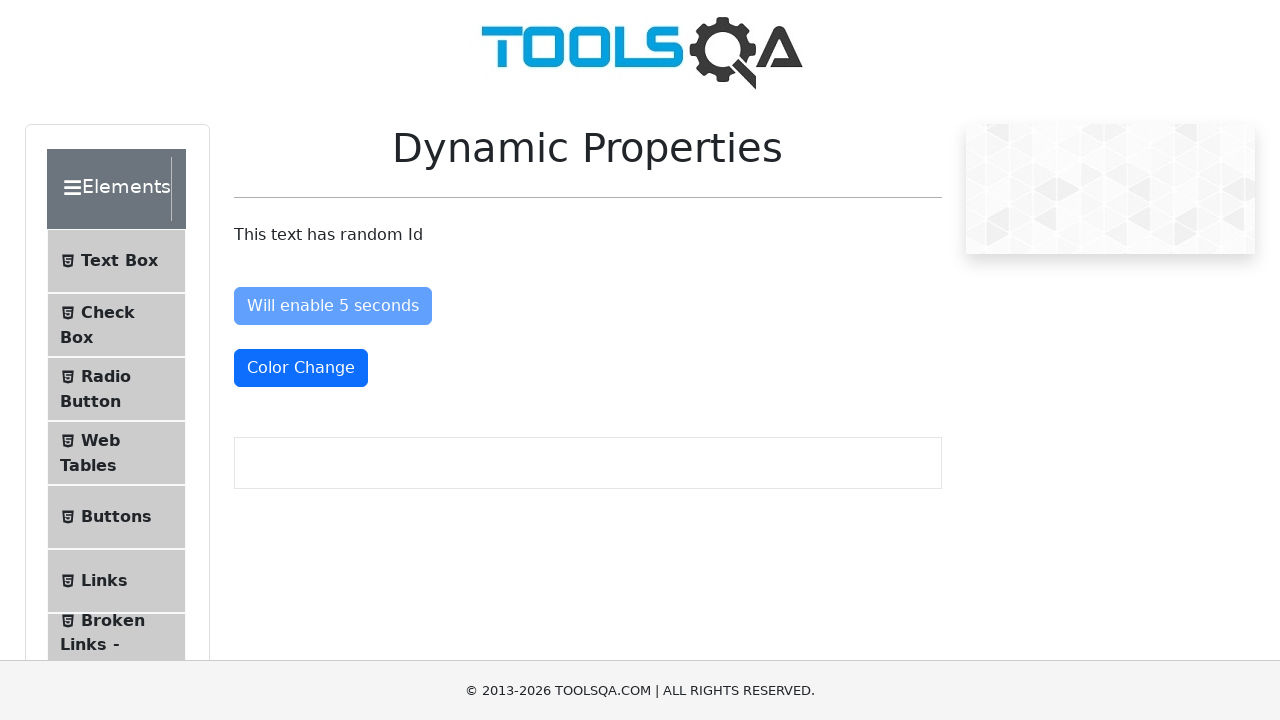

Waited for 'Visible After 5 Seconds' button to appear
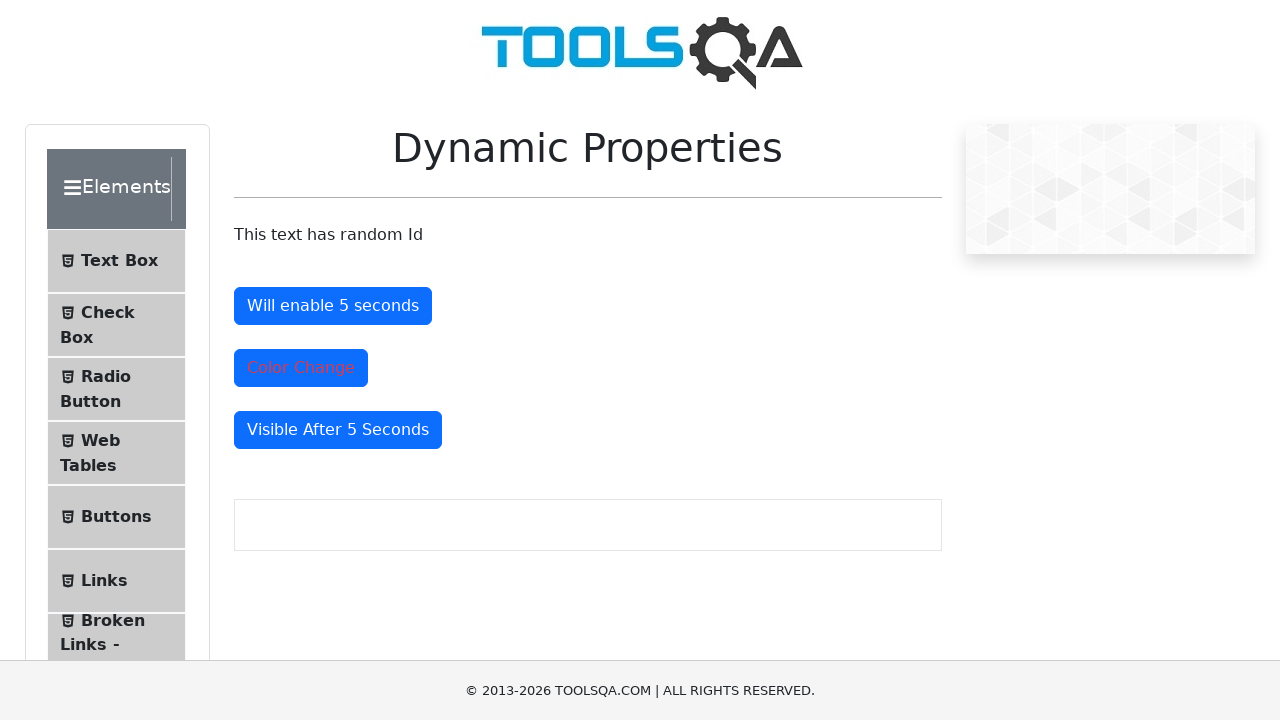

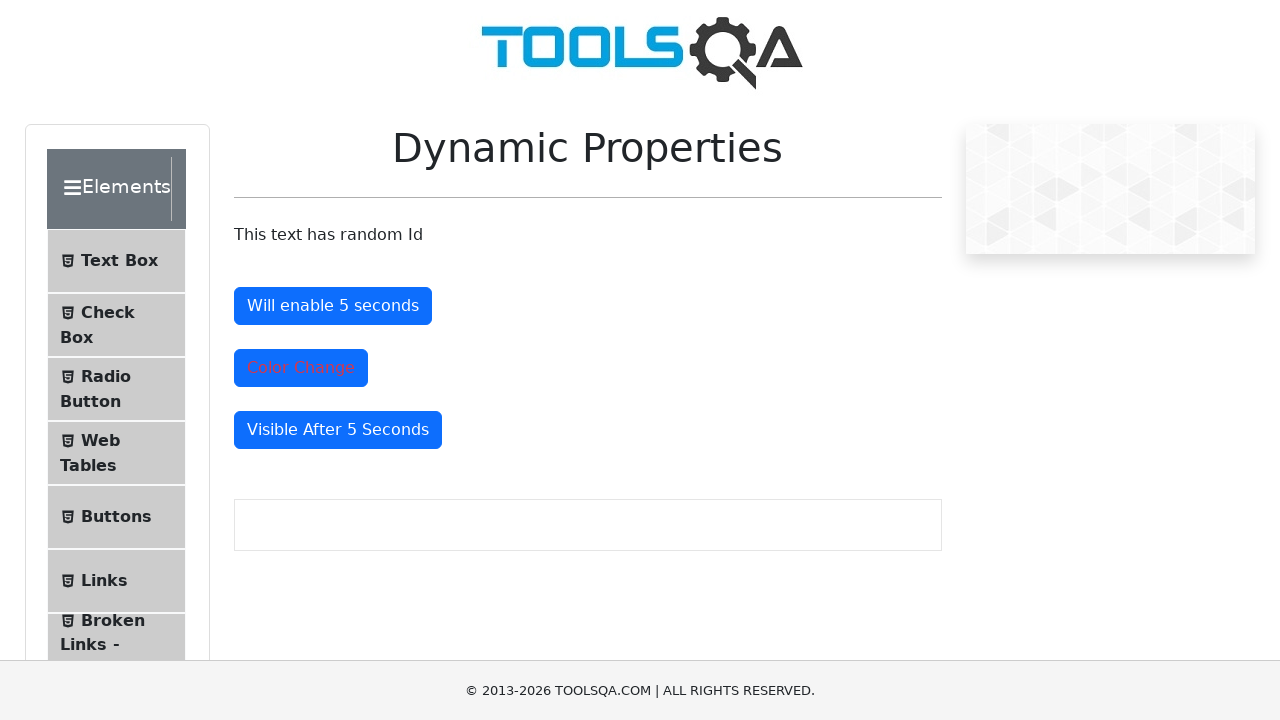